Tests the Checkboxes page by navigating to it via link click and verifying checkbox functionality

Starting URL: https://the-internet.herokuapp.com/

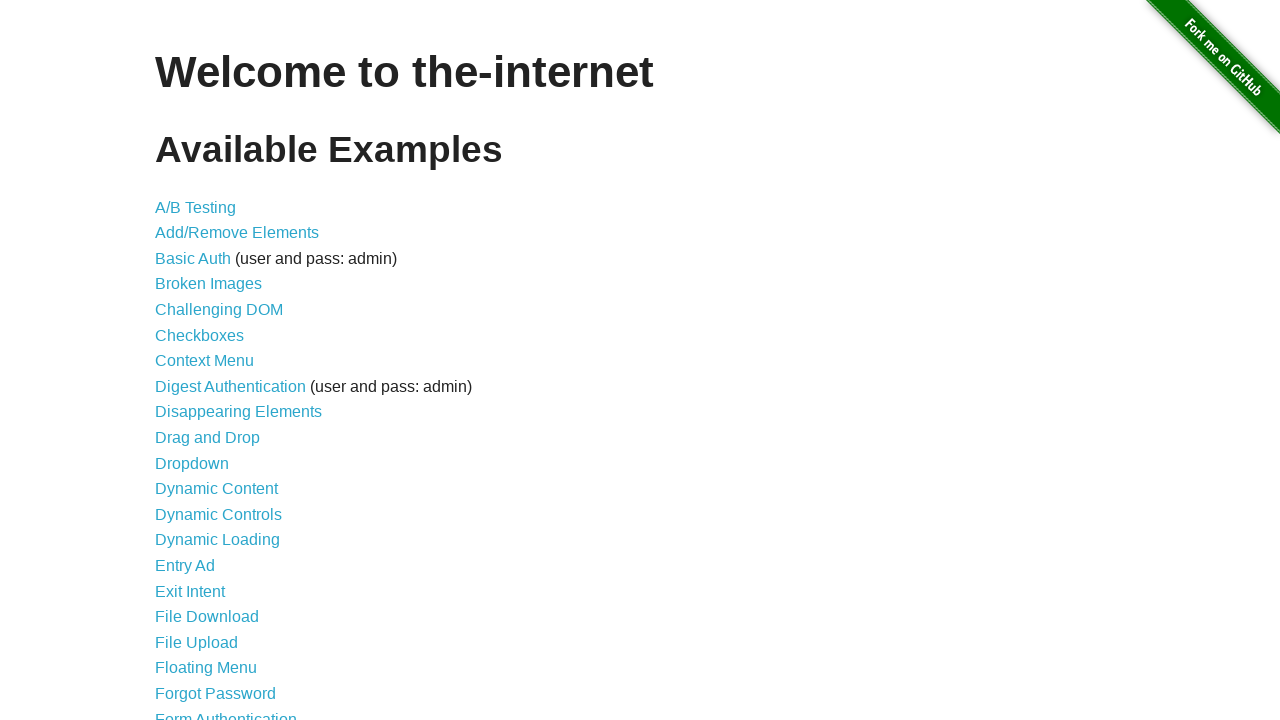

Clicked on Checkboxes link to navigate to the Checkboxes page at (200, 335) on a:has-text('Checkboxes')
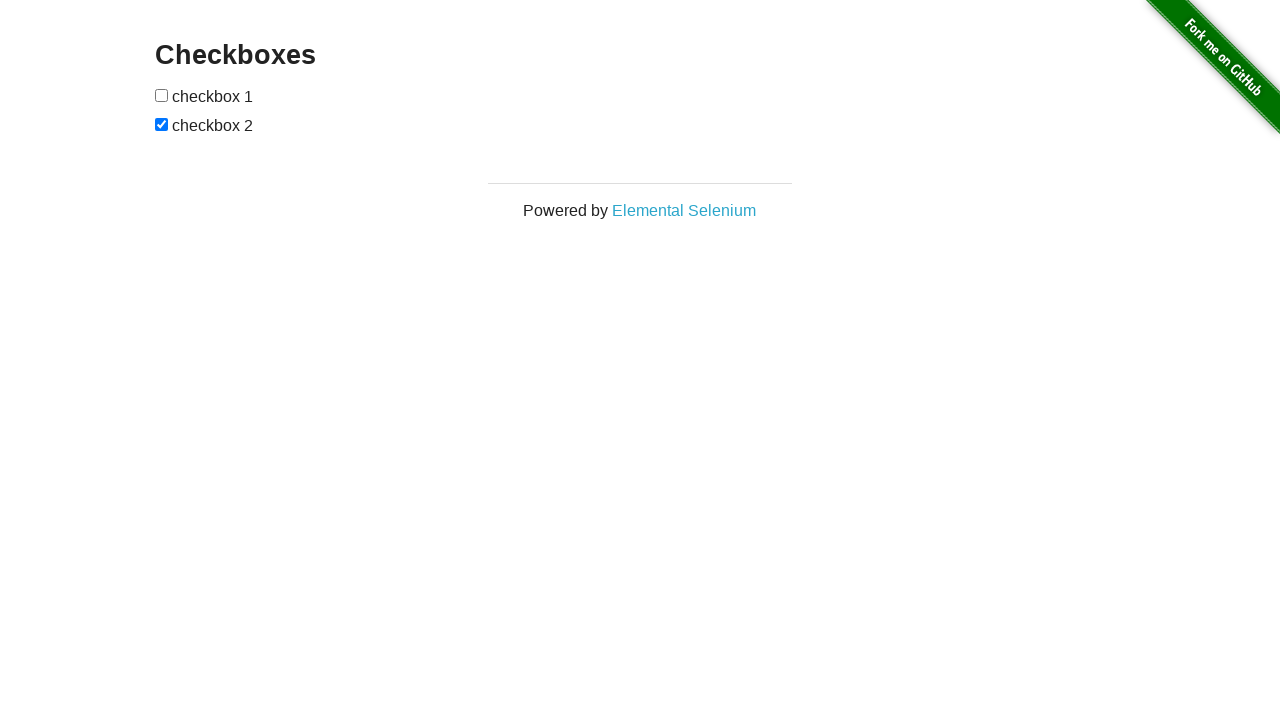

Checkboxes page loaded and header element appeared
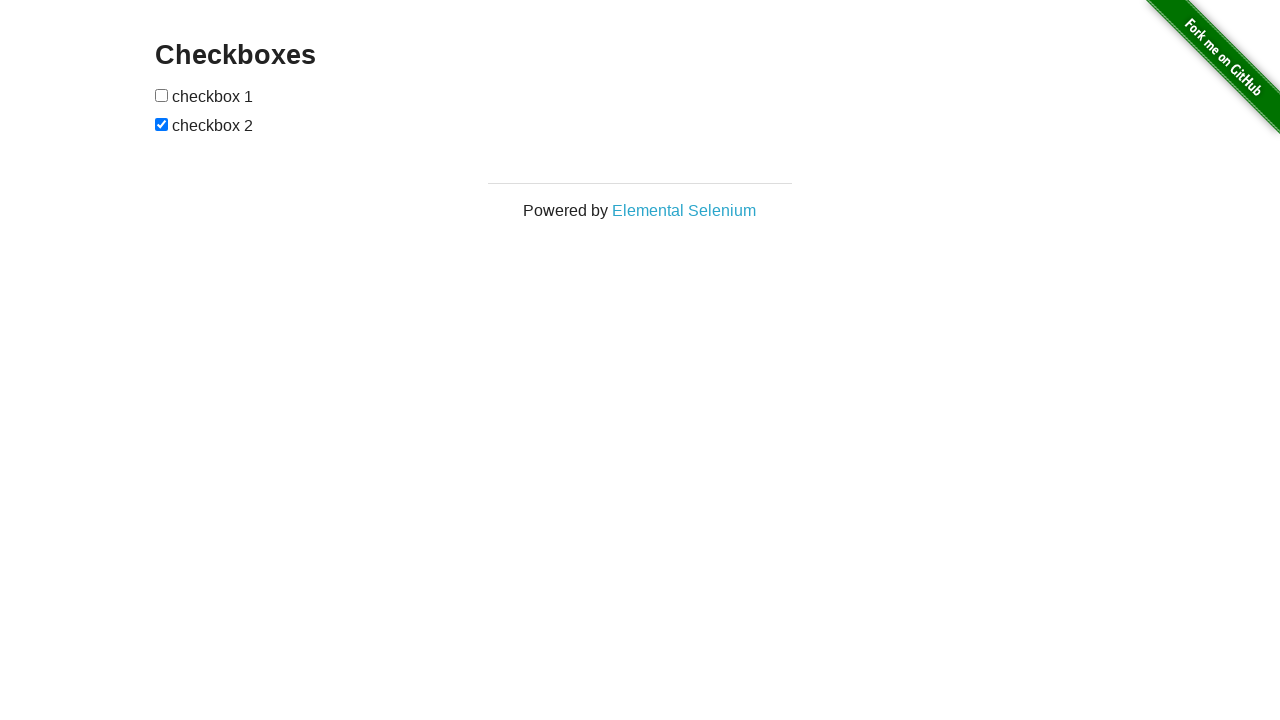

Clicked on the first checkbox to toggle it at (162, 95) on input[type='checkbox']:first-of-type
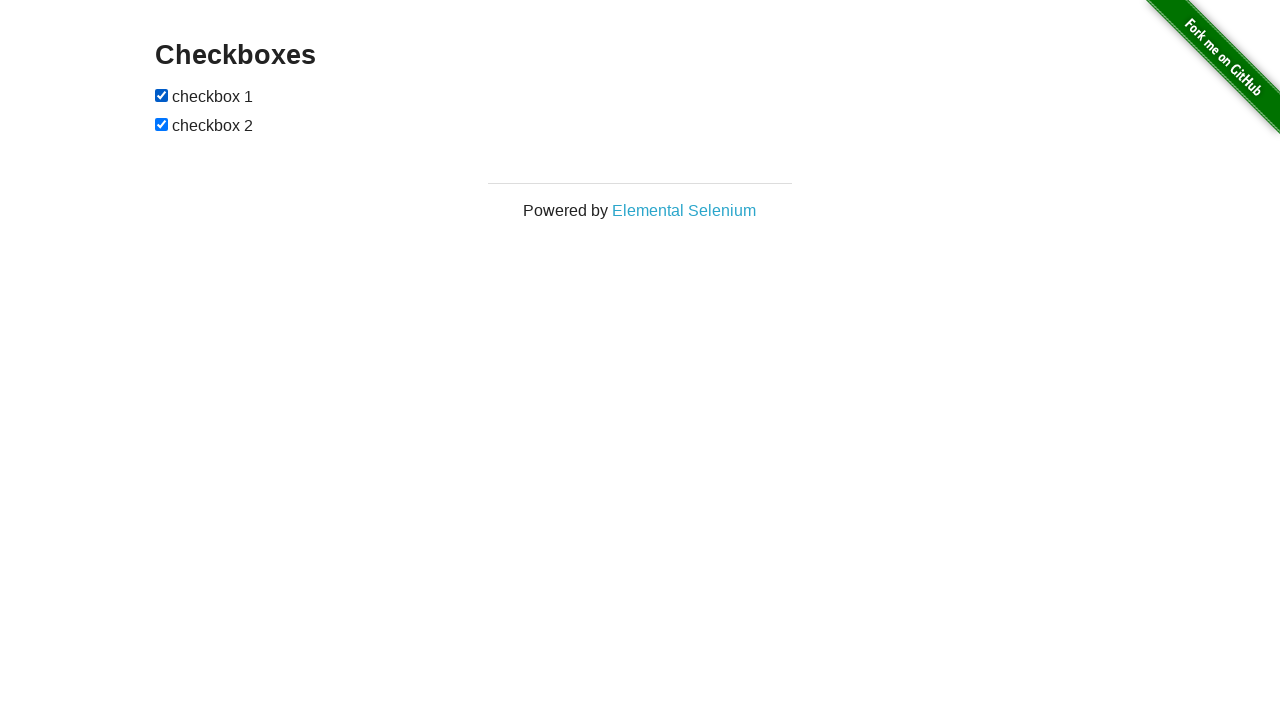

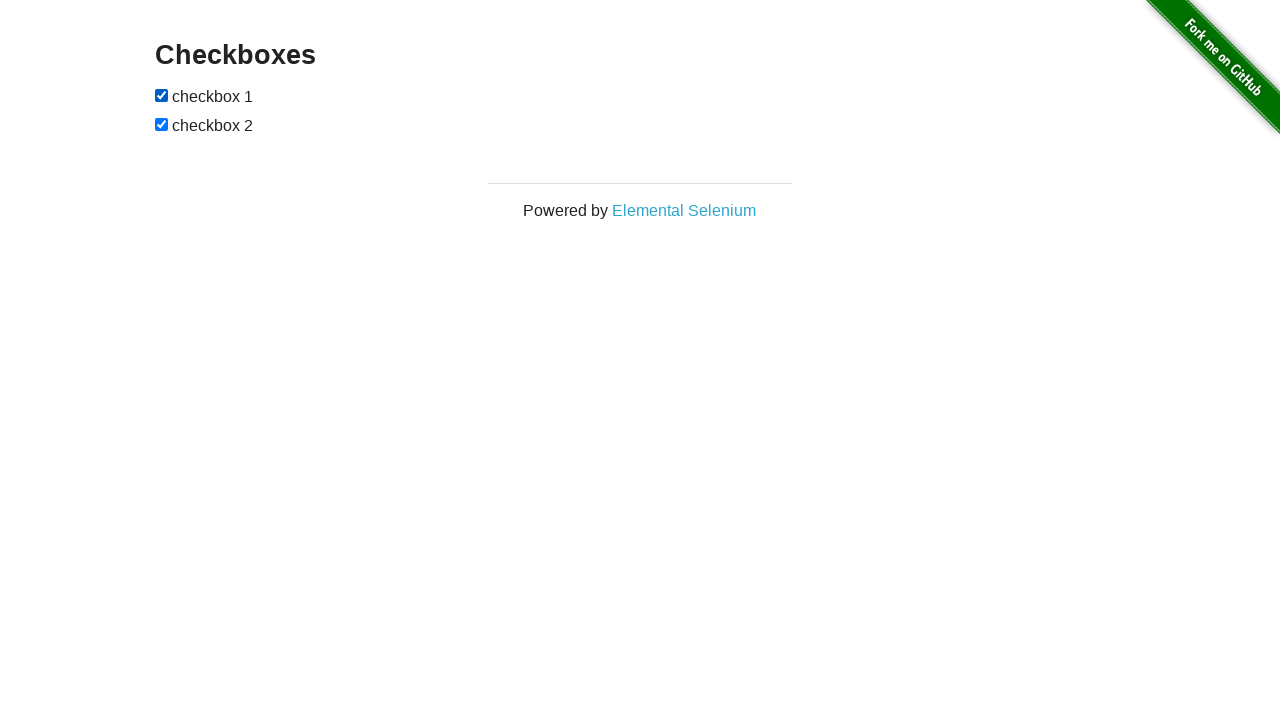